Navigates to jQuery UI droppable demo, switches to iframe, performs drag and drop operation, then switches back and clicks Draggable link

Starting URL: https://jqueryui.com/droppable/

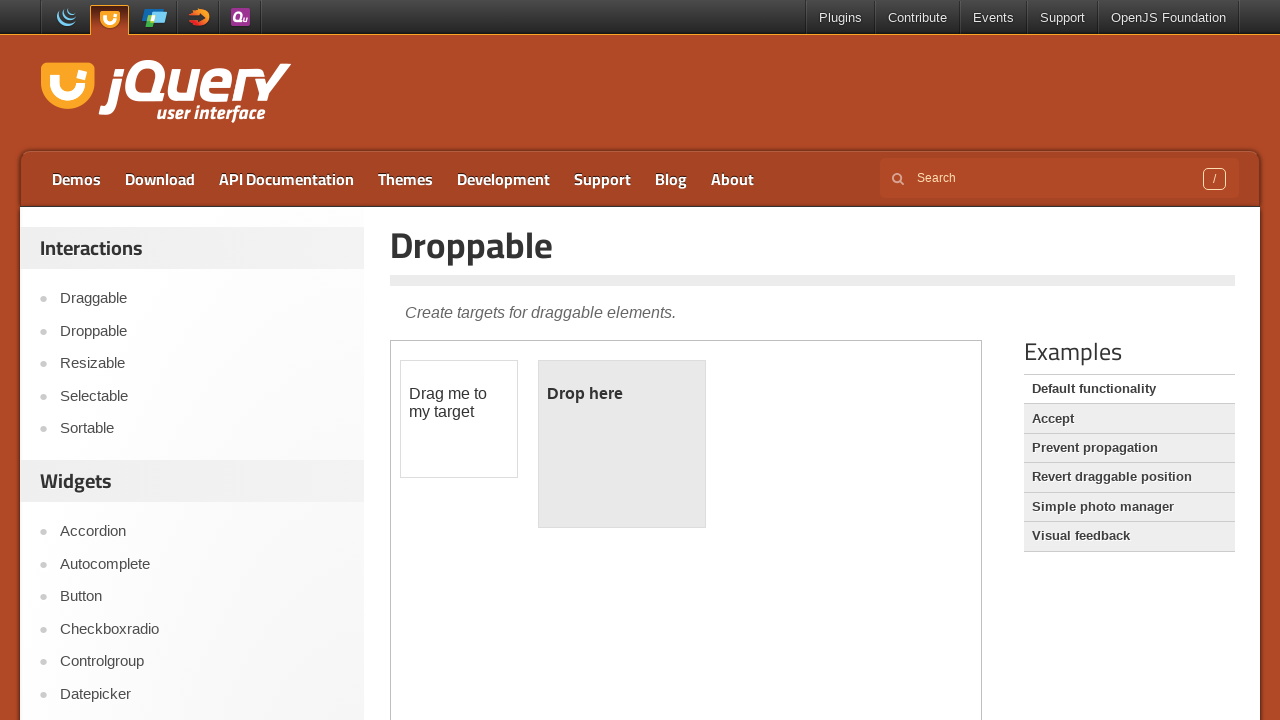

Clicked on Droppable link at (202, 331) on xpath=//a[text()='Droppable']
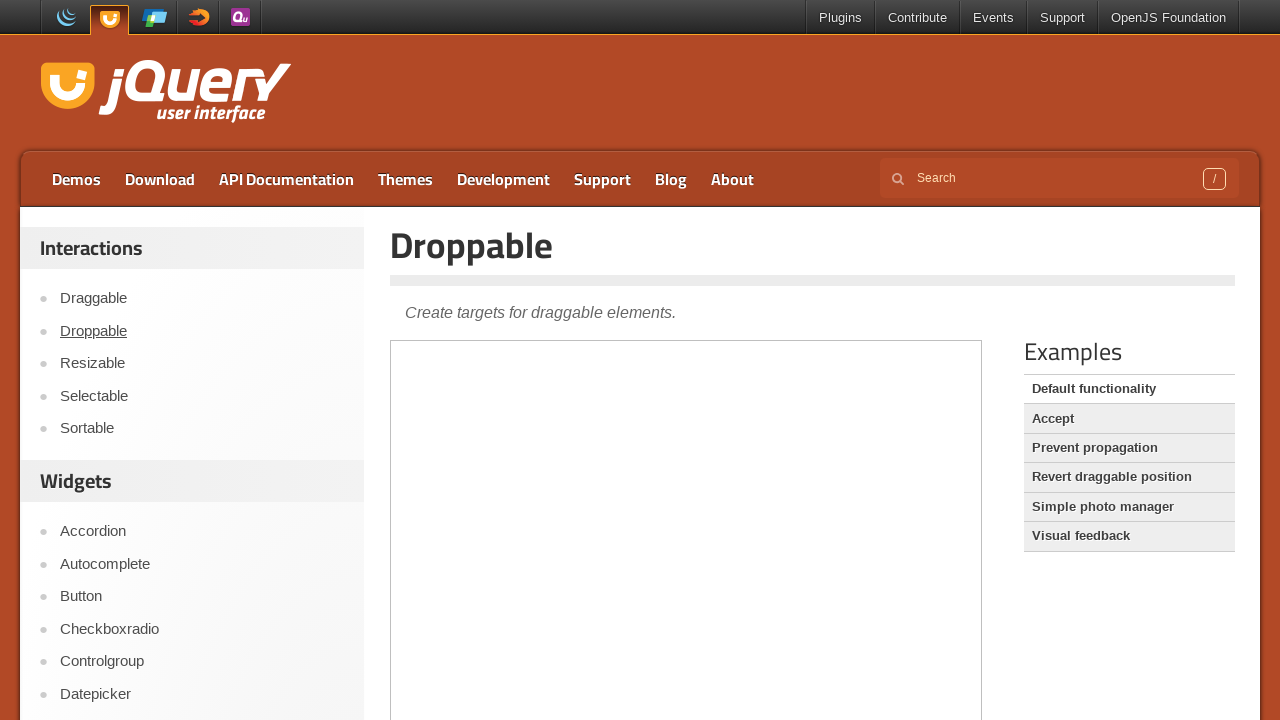

Located demo iframe
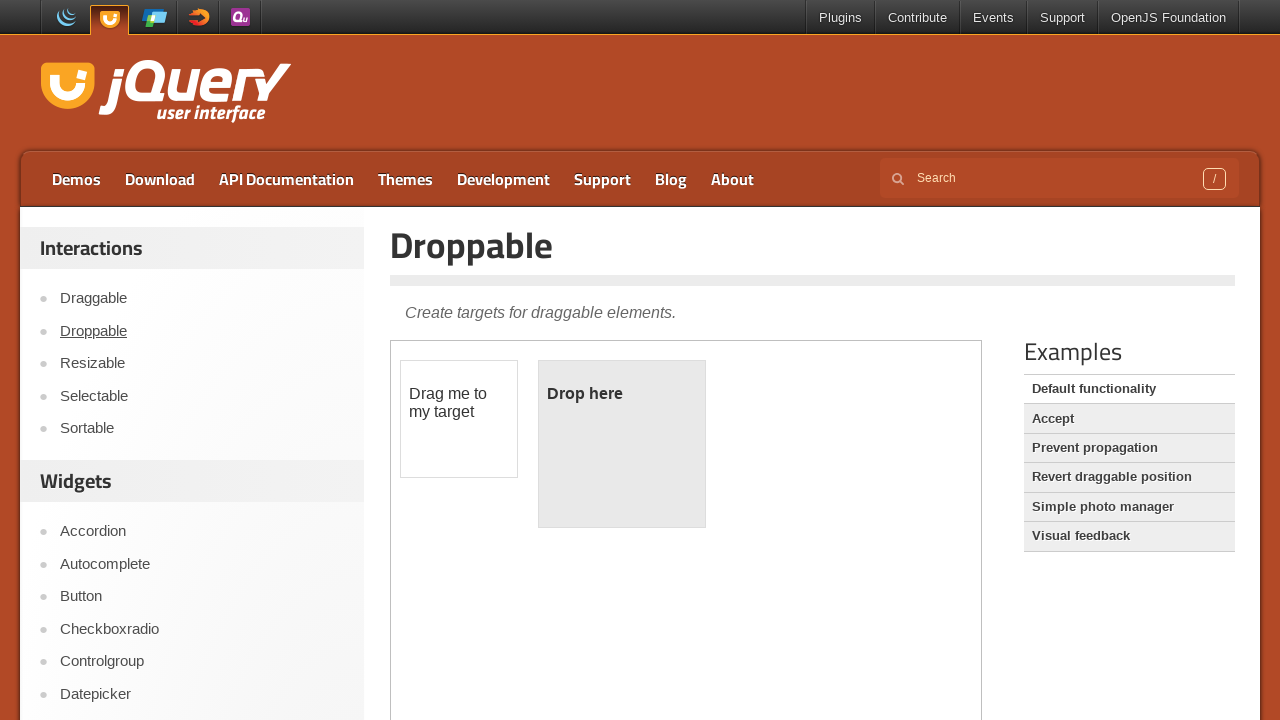

Located draggable element in iframe
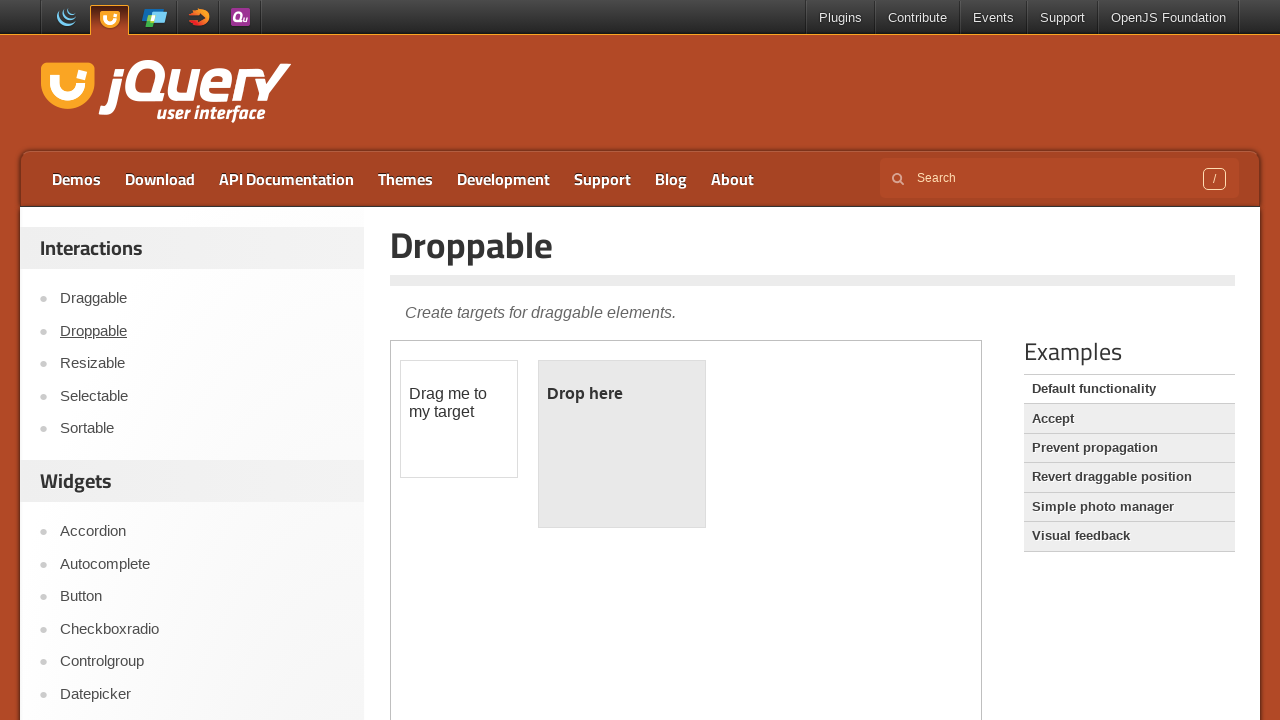

Located droppable element in iframe
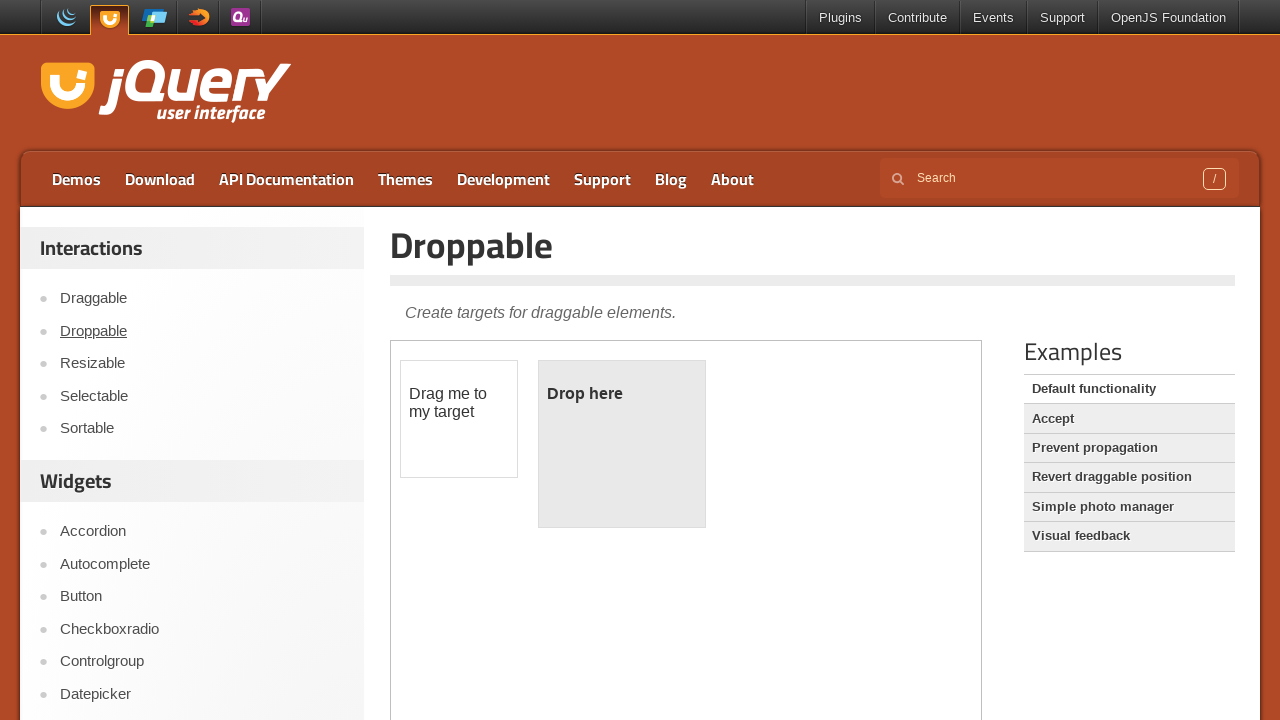

Performed drag and drop operation from draggable to droppable at (622, 444)
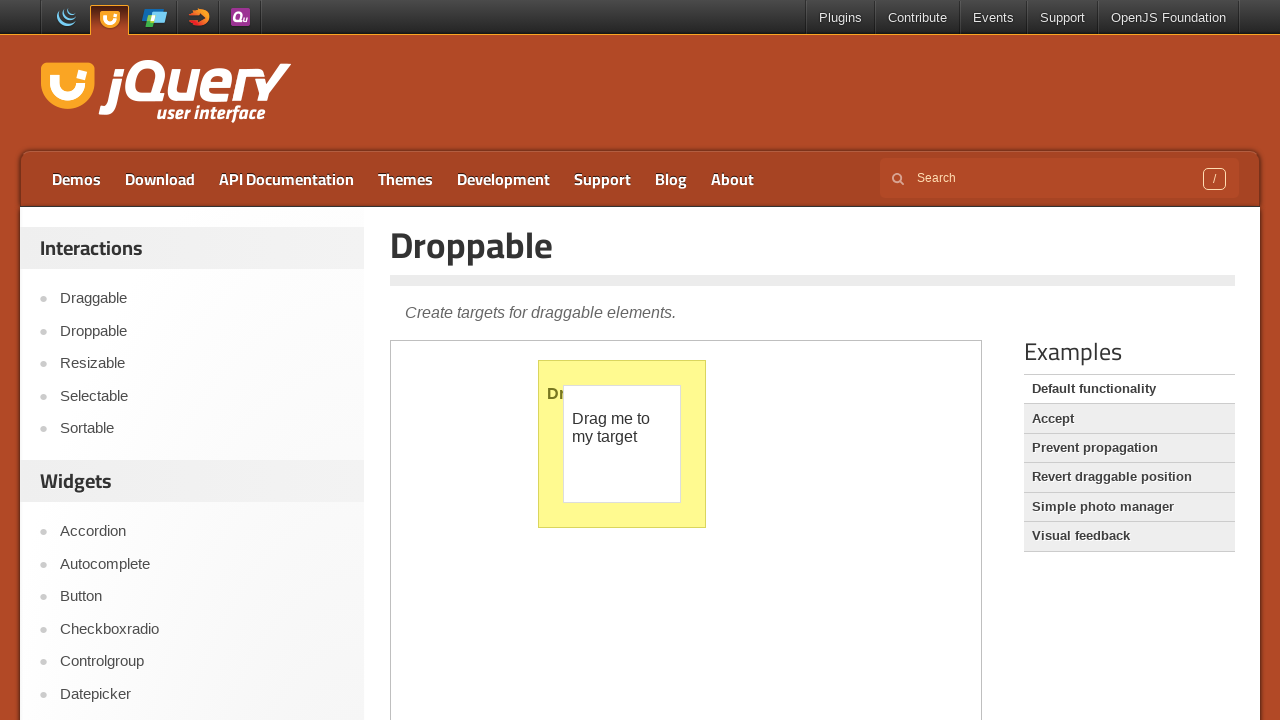

Clicked on Draggable link to navigate back to main frame at (202, 299) on xpath=//a[text()='Draggable']
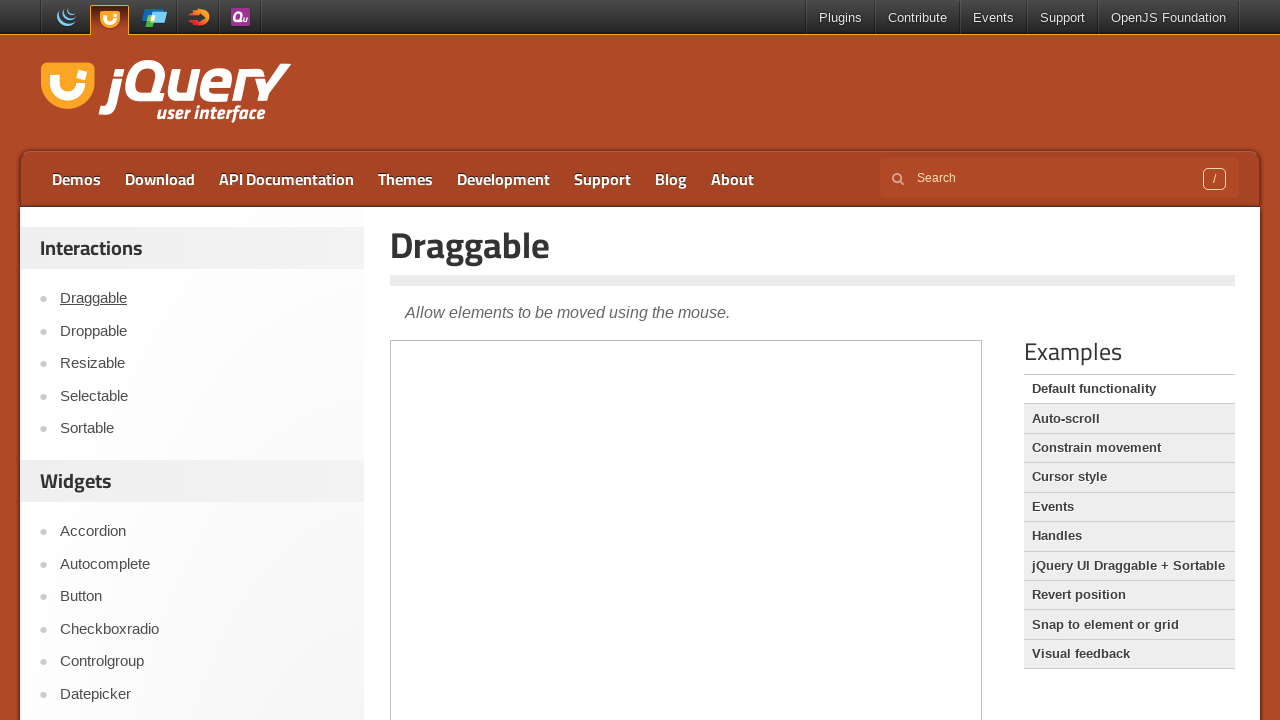

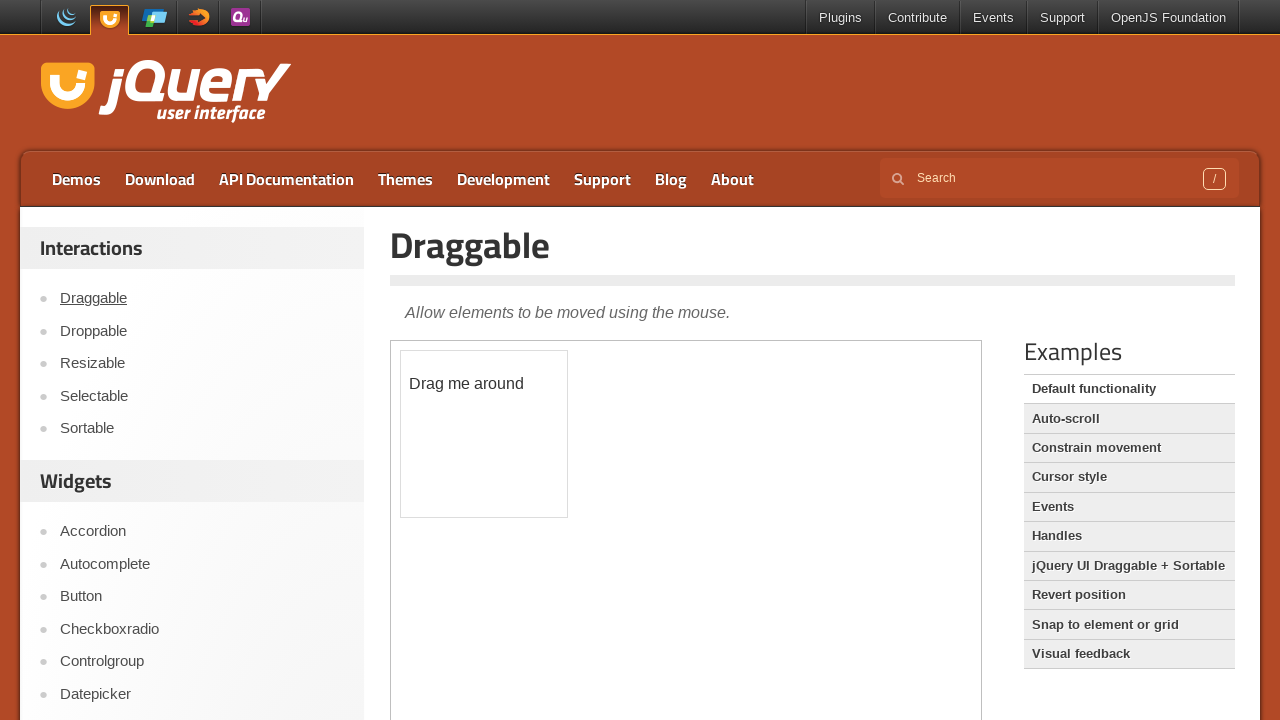